Tests dropdown selection functionality by navigating to a dropdown page and selecting different options using various methods

Starting URL: https://the-internet.herokuapp.com/

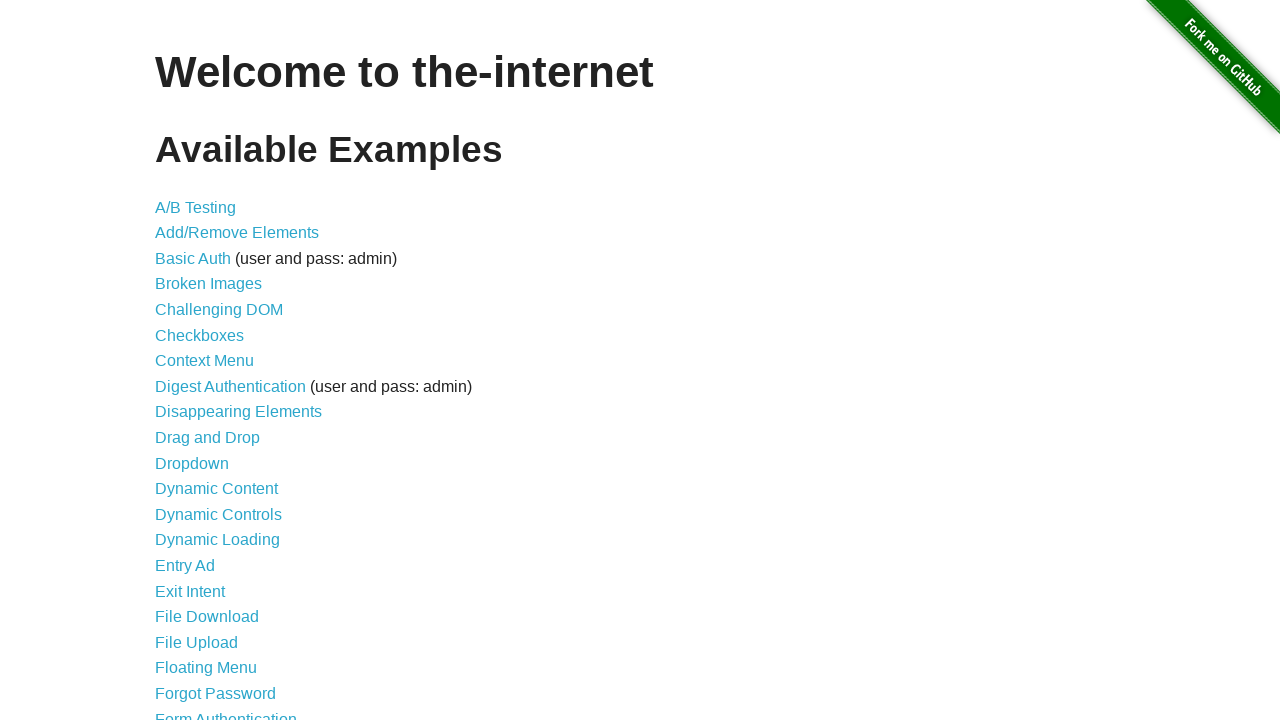

Clicked on Dropdown link to navigate to dropdown page at (192, 463) on a:text('Dropdown')
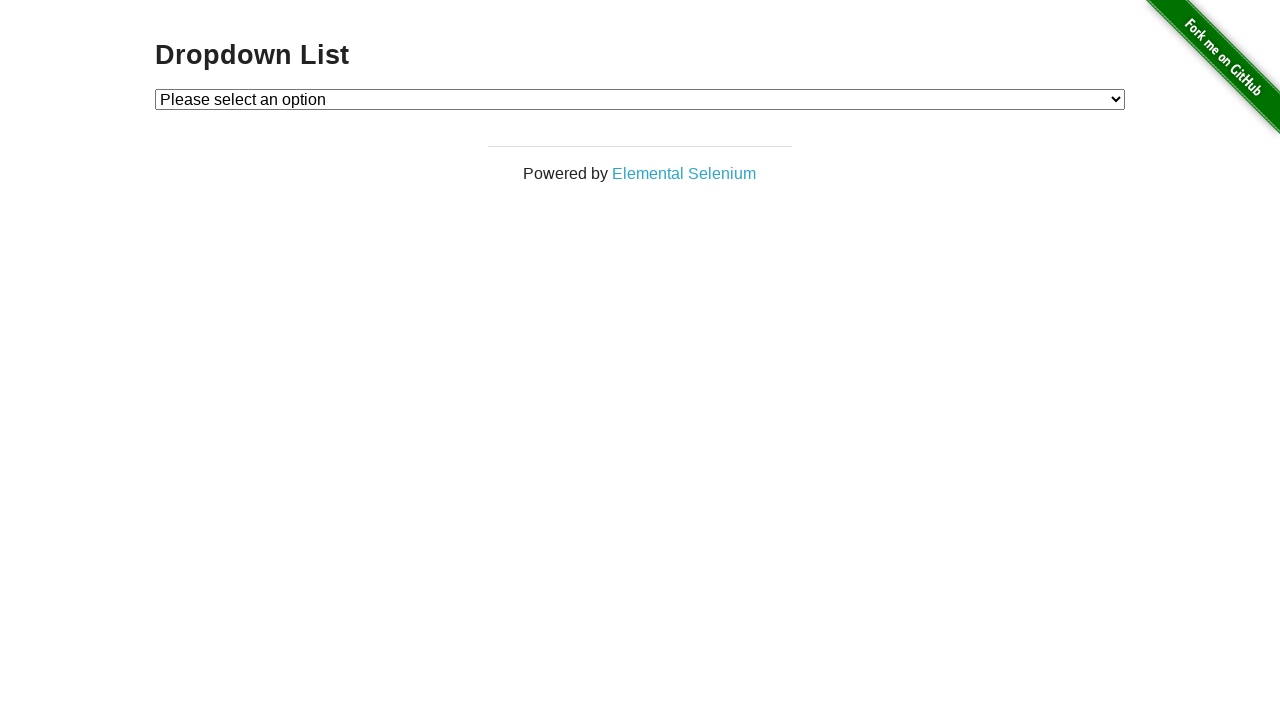

Dropdown select element loaded
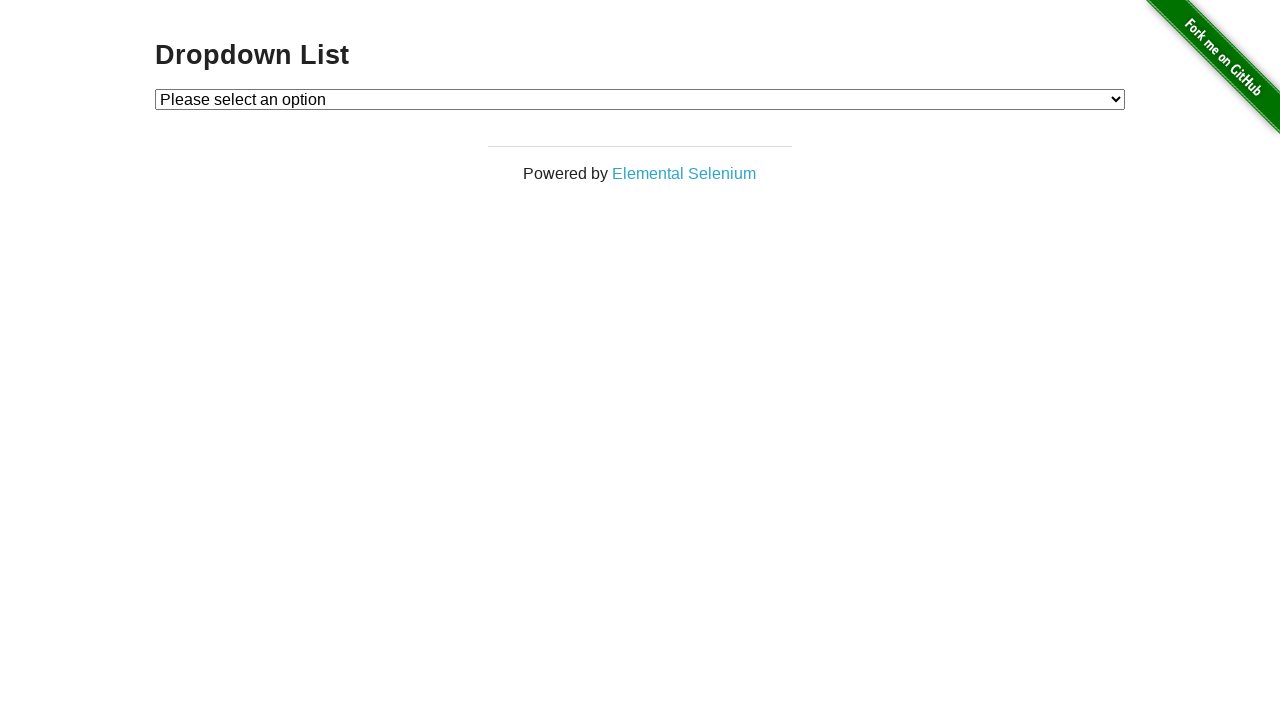

Located dropdown select element
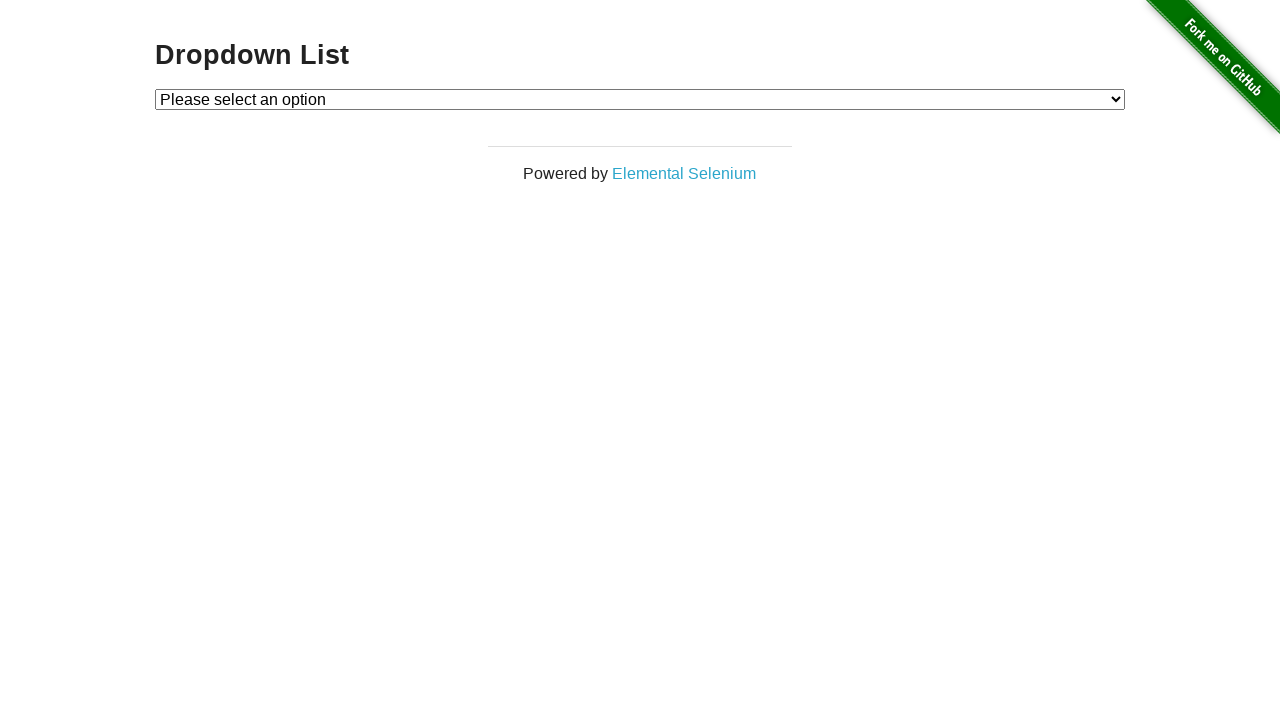

Selected option by value '1' on select
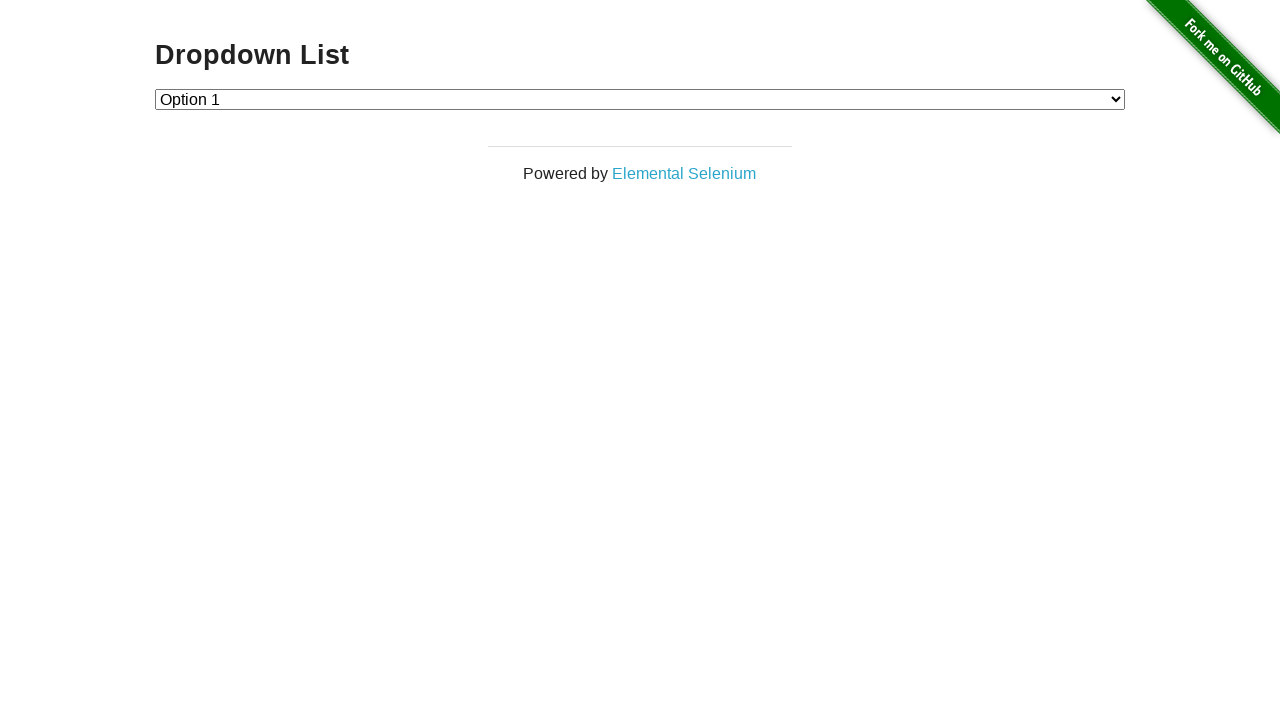

Selected option by visible text 'Option 2' on select
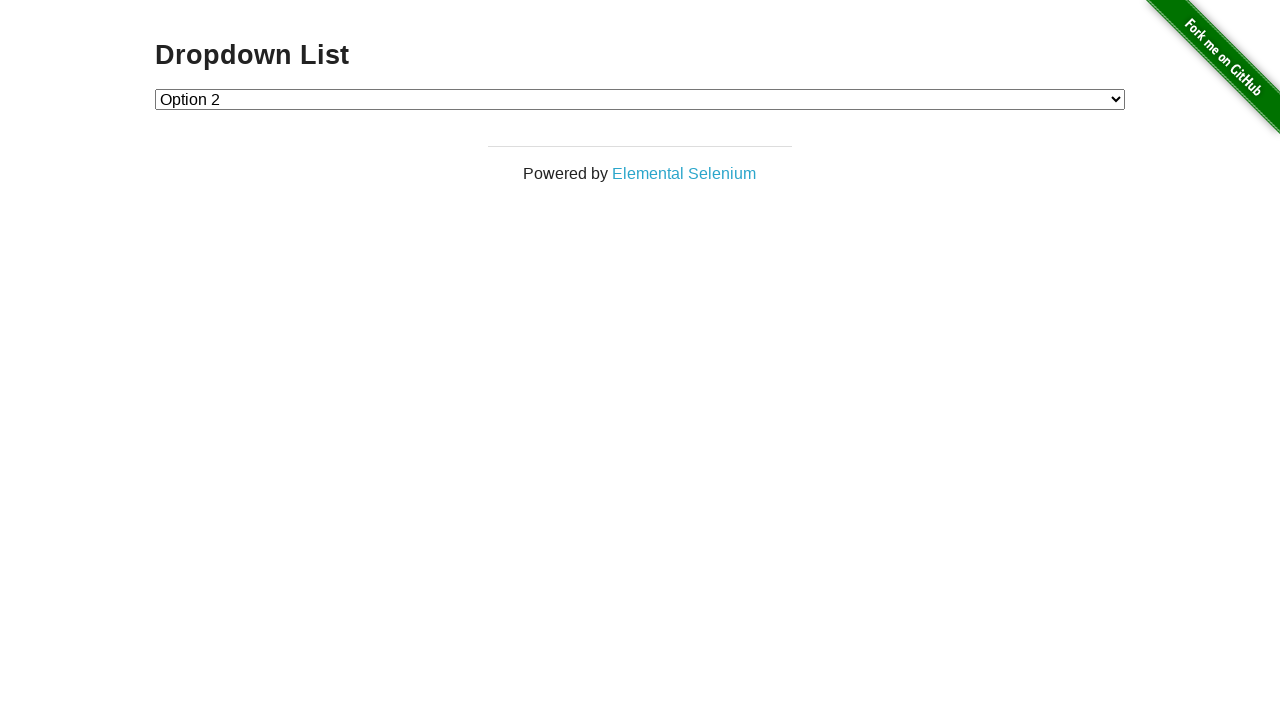

Selected option by index 1 on select
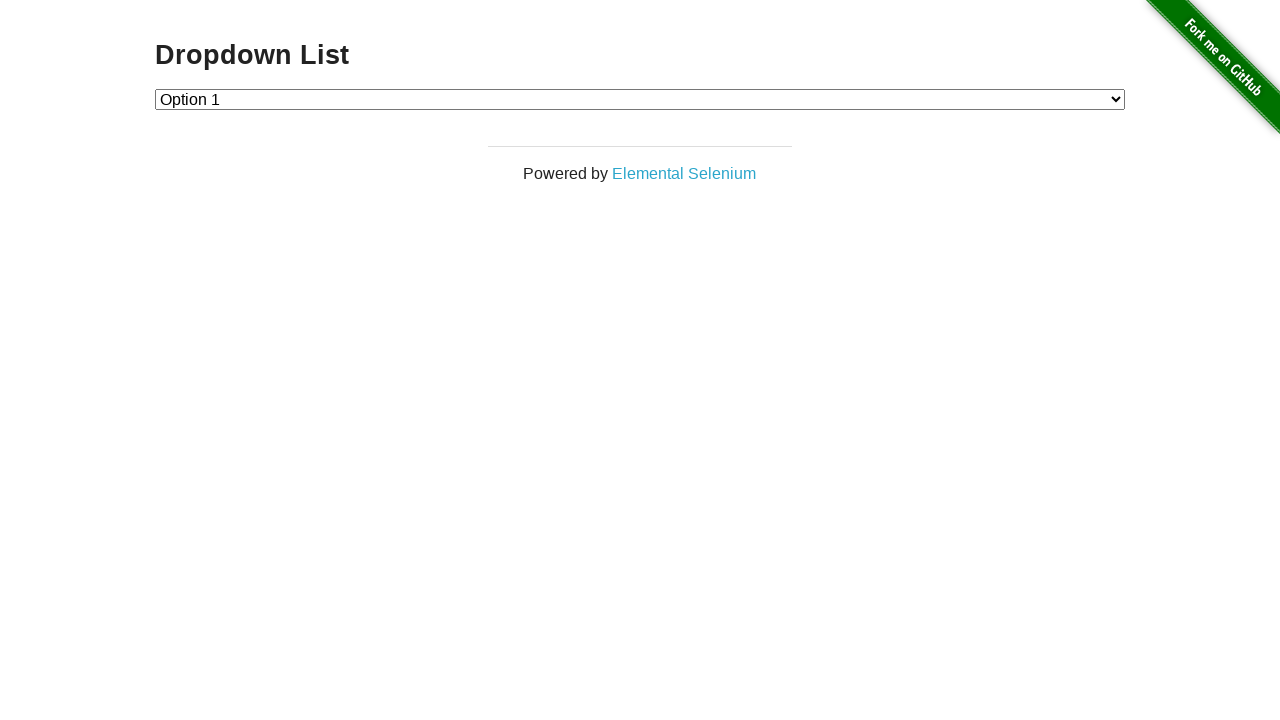

Retrieved all dropdown option text contents
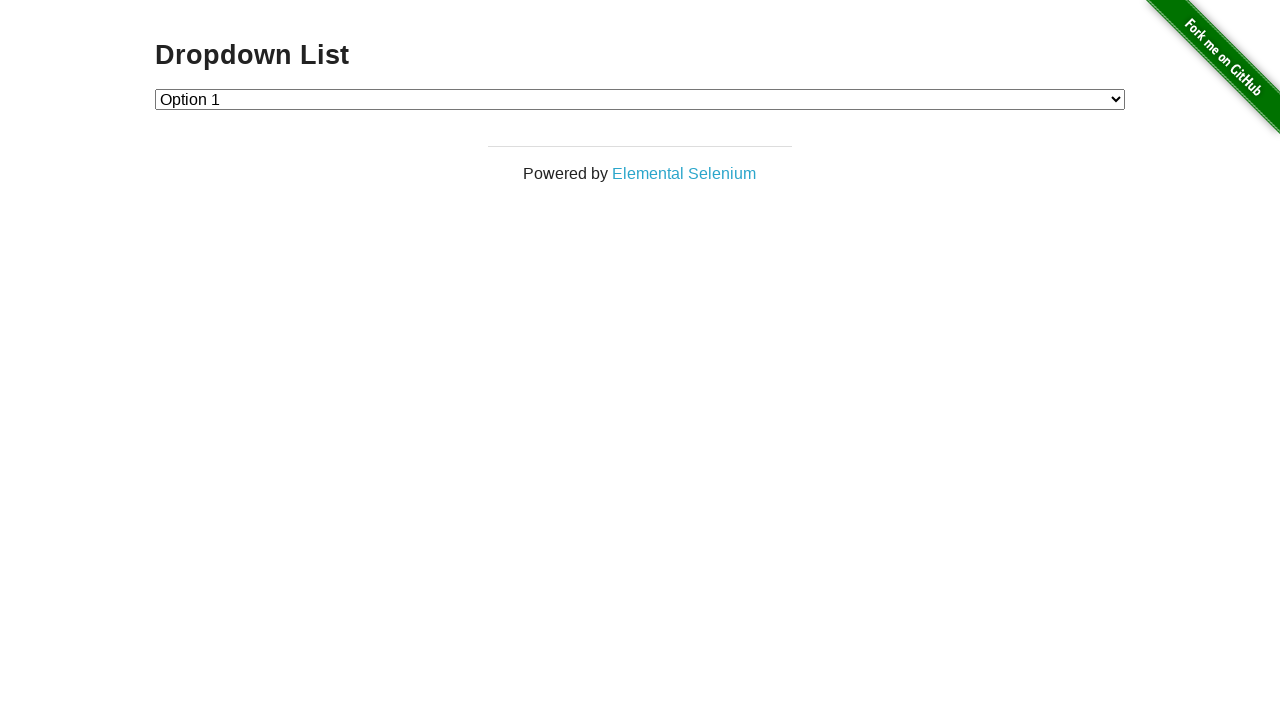

Verified option at index 0: 'Please select an option' matches expected value
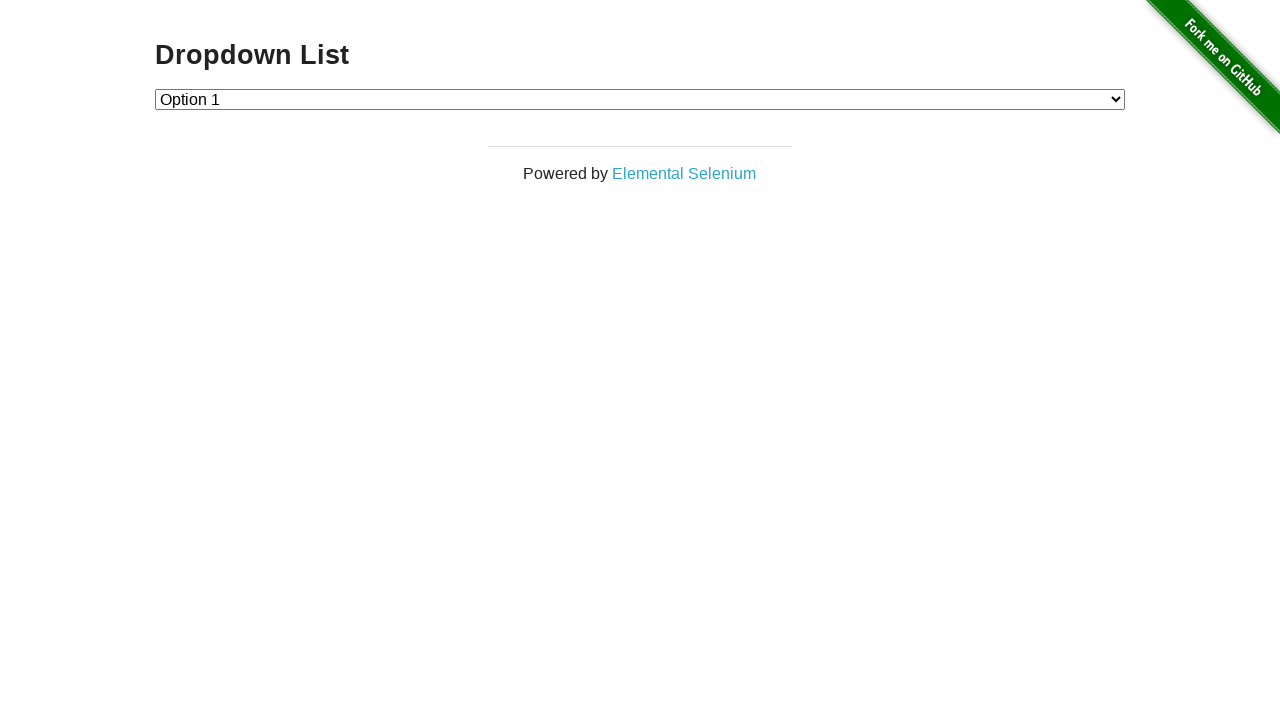

Verified option at index 1: 'Option 1' matches expected value
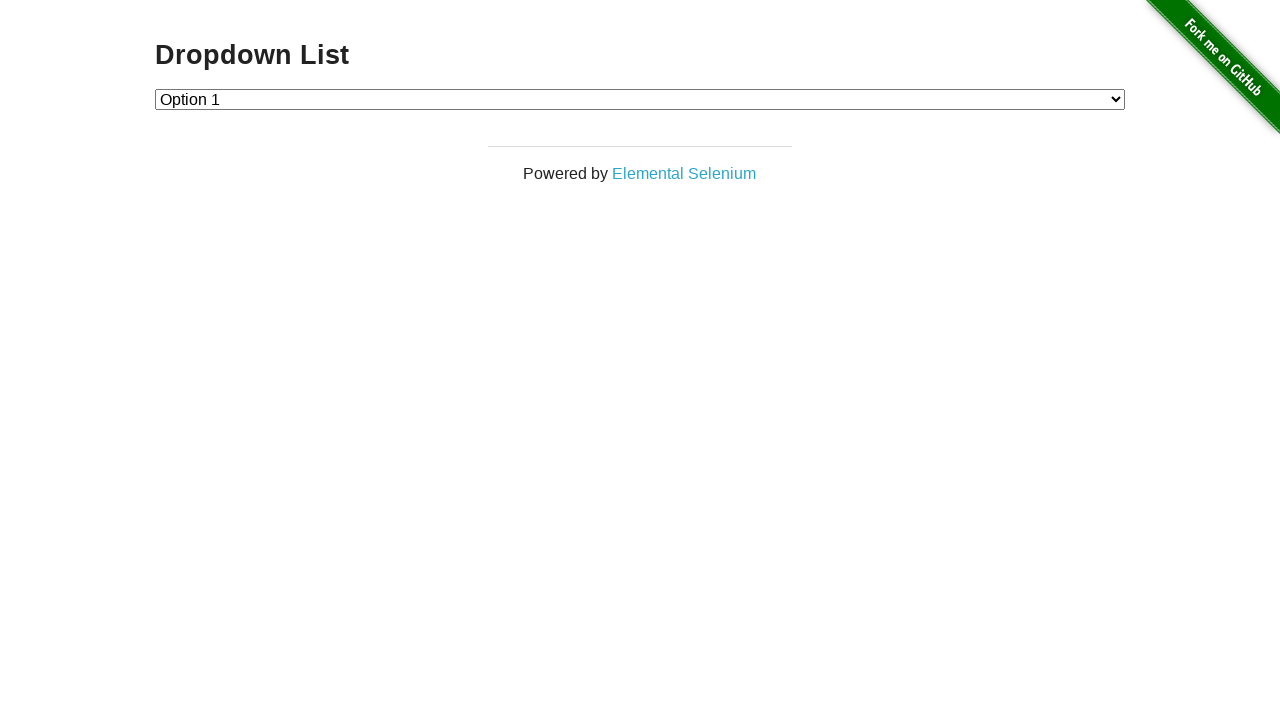

Verified option at index 2: 'Option 2' matches expected value
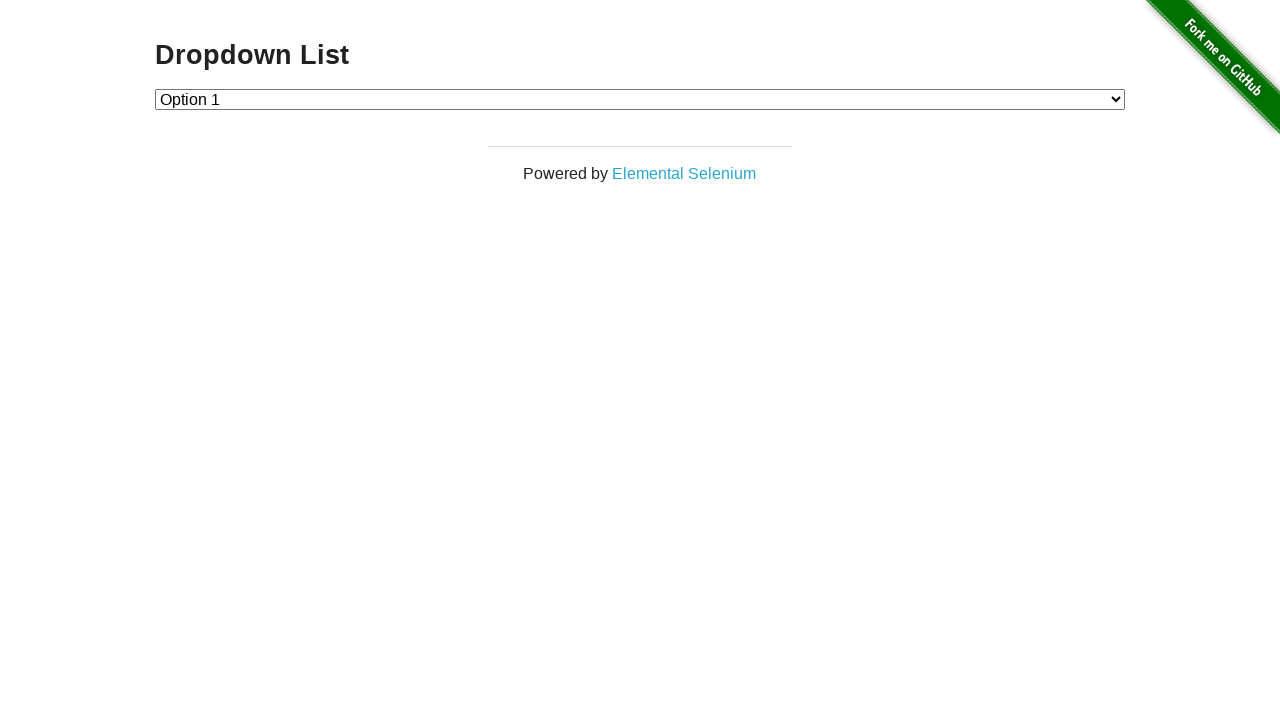

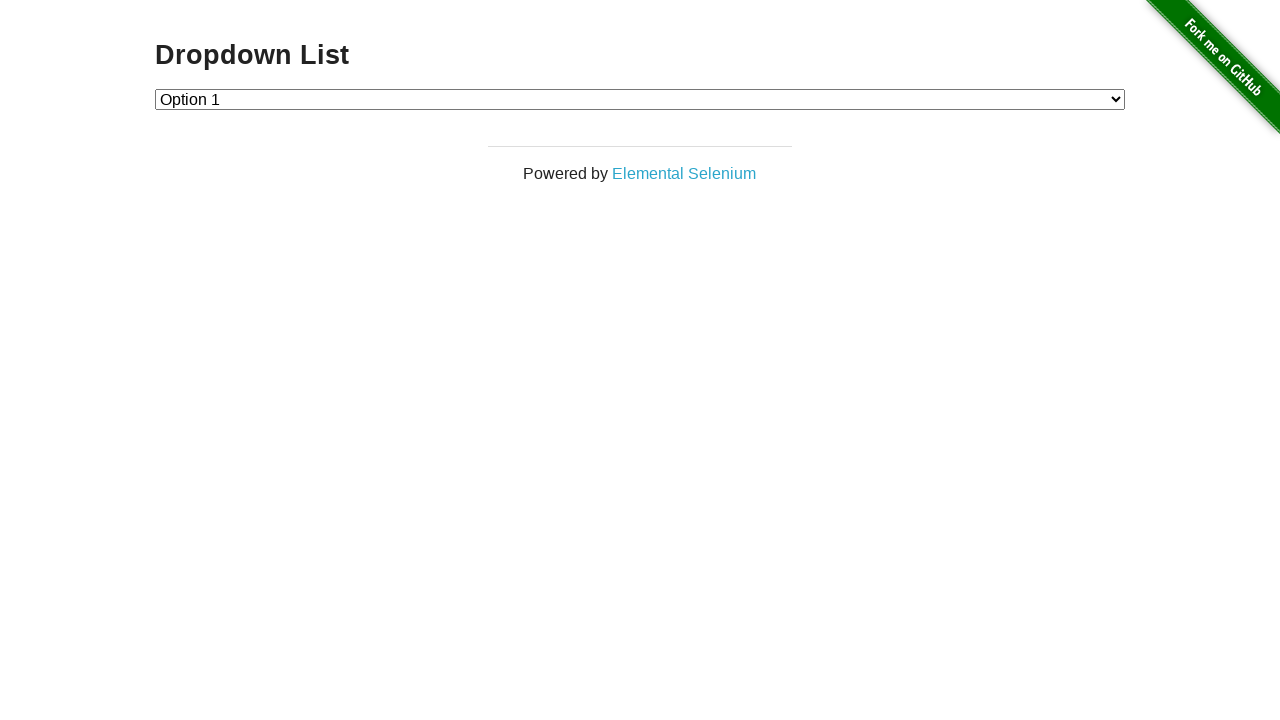